Navigates to MedPlus Mart website and scrolls down to the "Why MedPlusMart" section to bring it into view.

Starting URL: https://www.medplusmart.com/

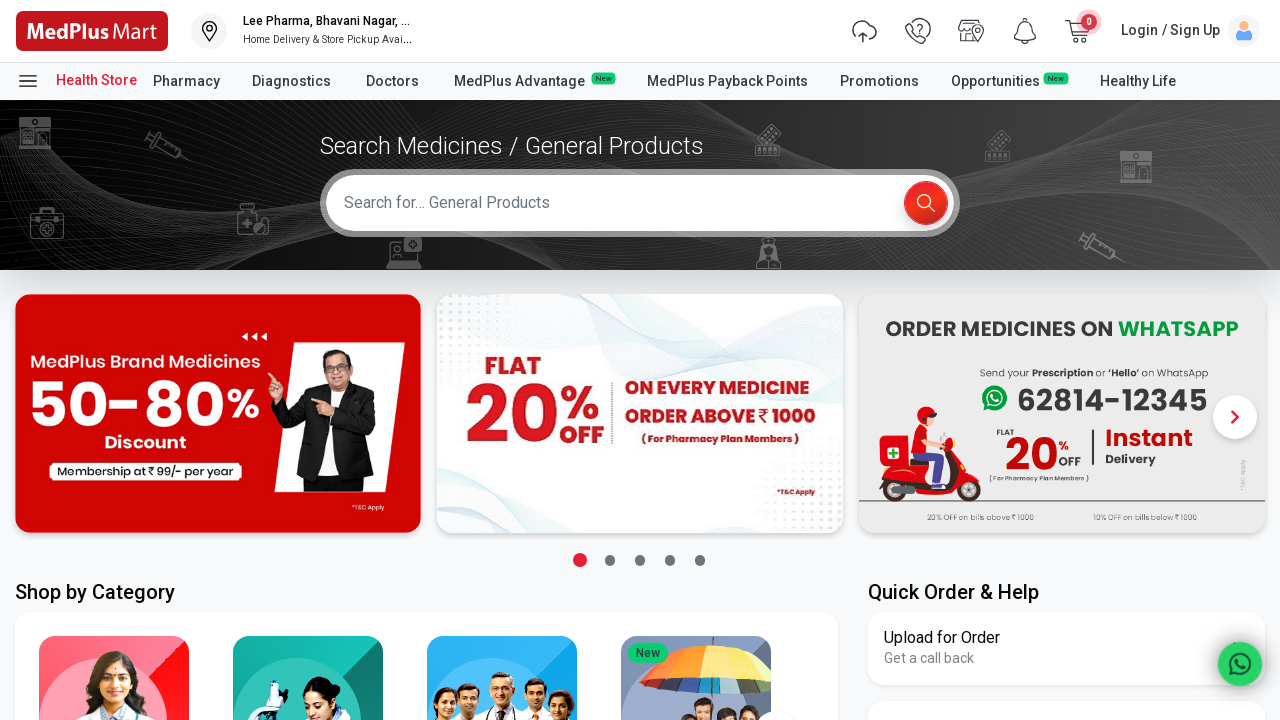

Waited for page to reach domcontentloaded state
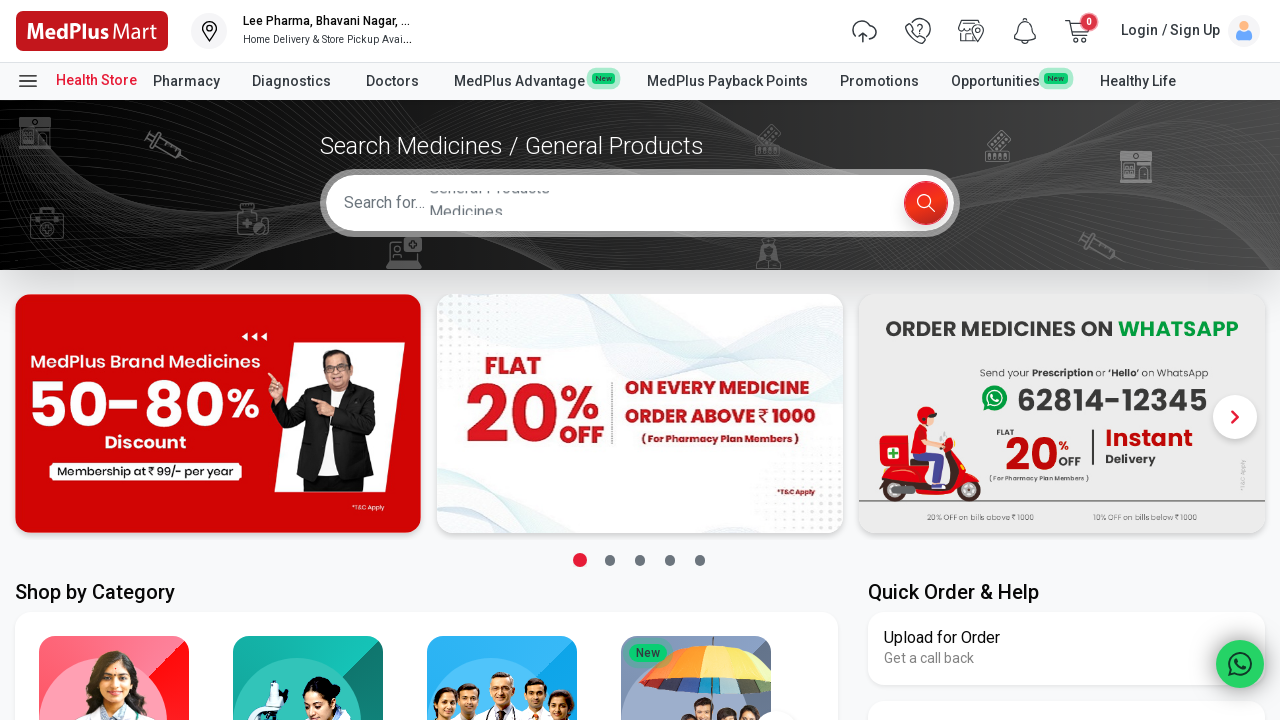

Located the 'Why MedPlusMart' section element
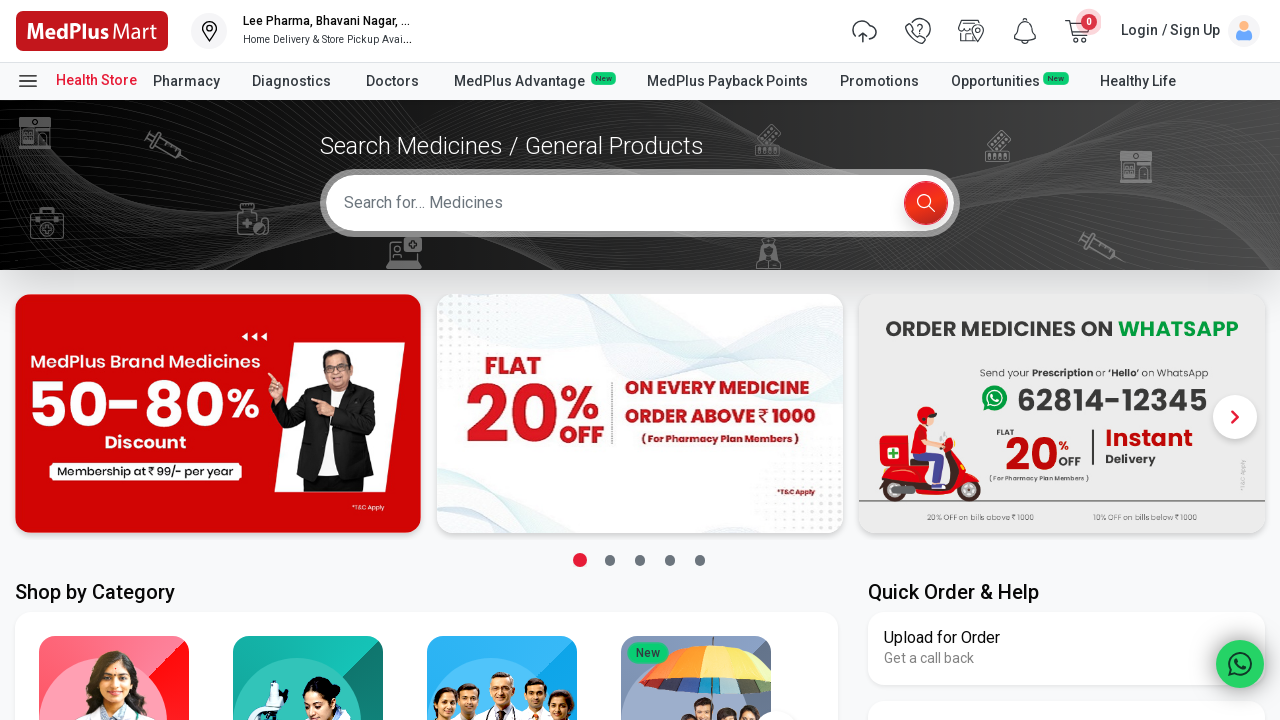

Scrolled 'Why MedPlusMart' section into view
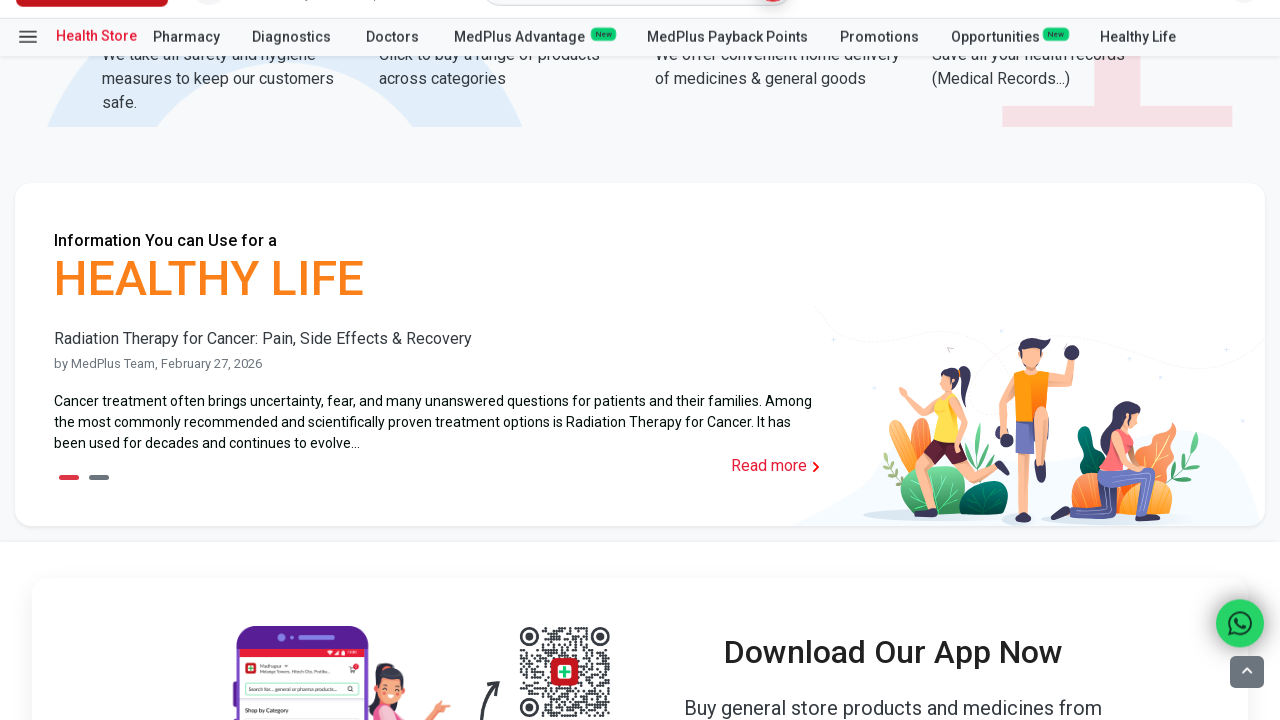

Waited 1 second for element visibility
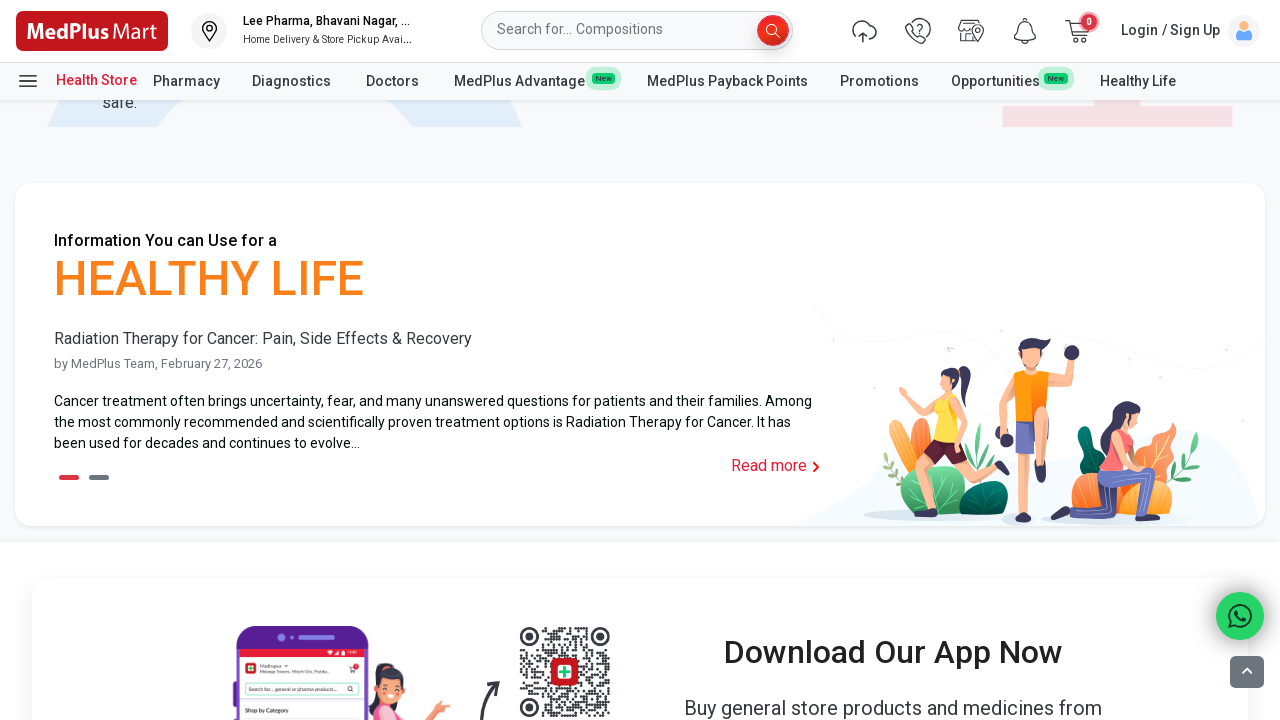

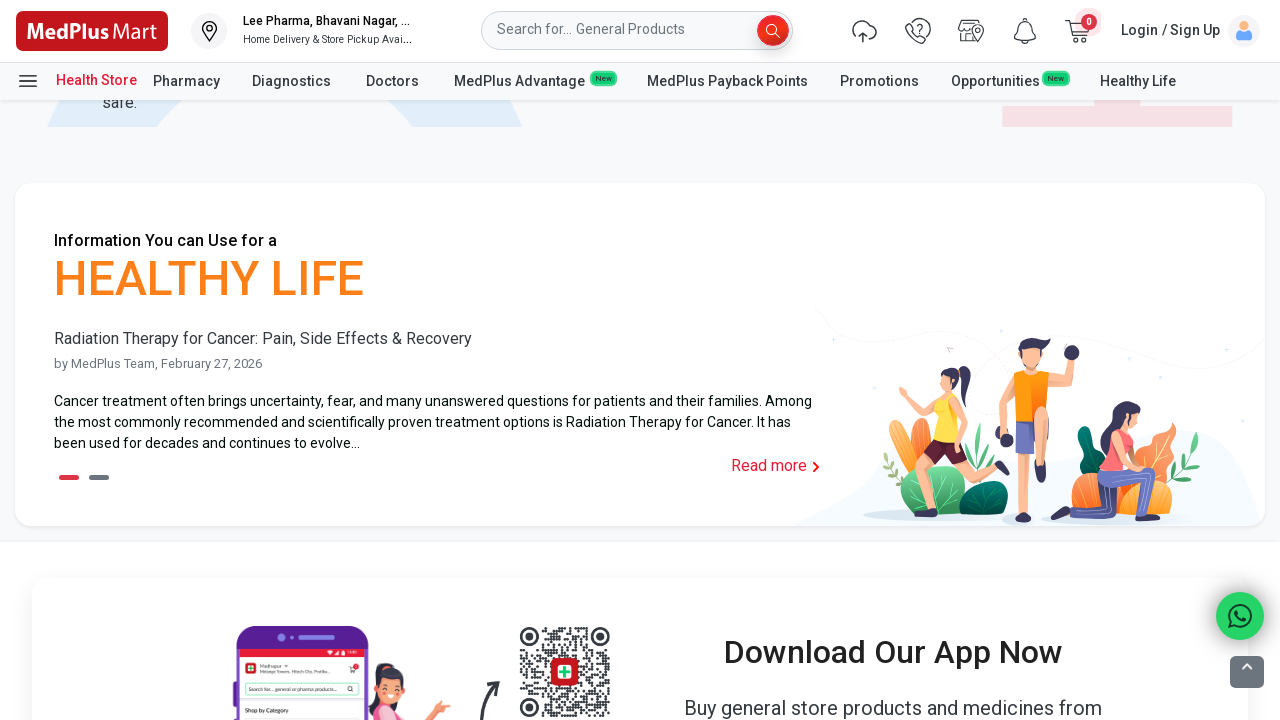